Tests drag and drop functionality on jQuery UI demo page by dragging an element into a droppable area

Starting URL: https://jqueryui.com/droppable/

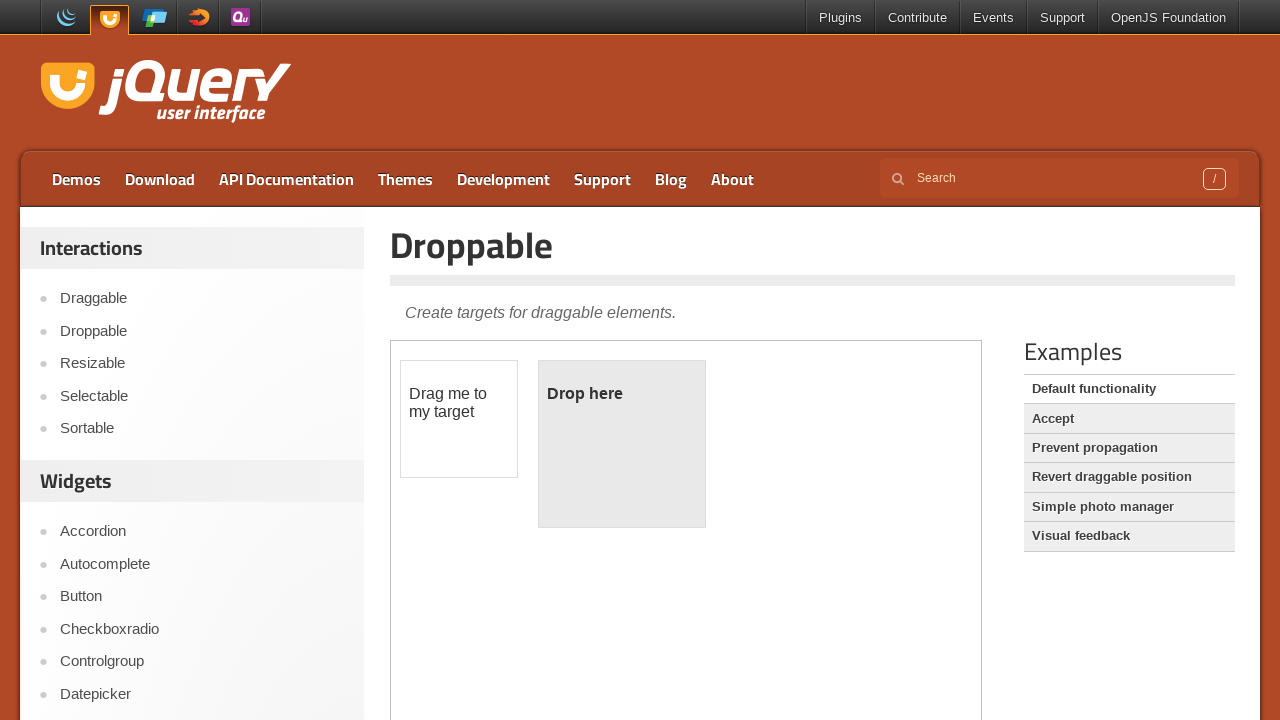

Navigated to jQuery UI droppable demo page
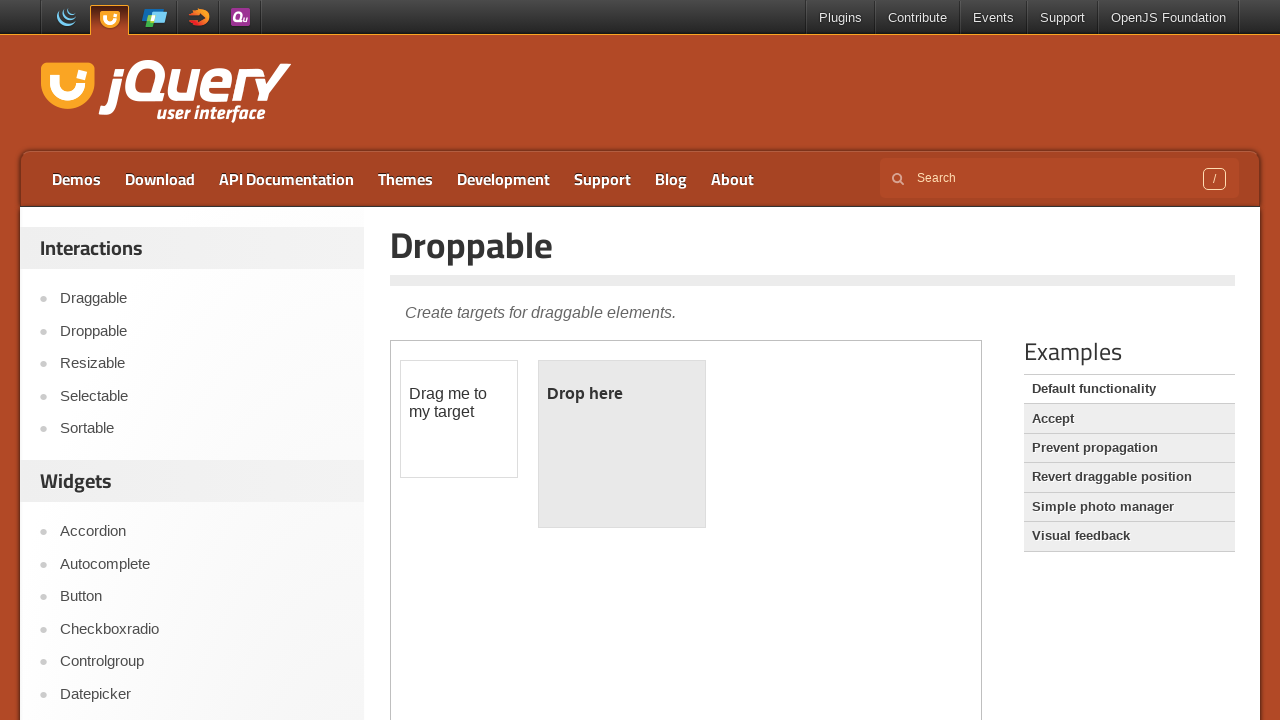

Located iframe containing draggable and droppable elements
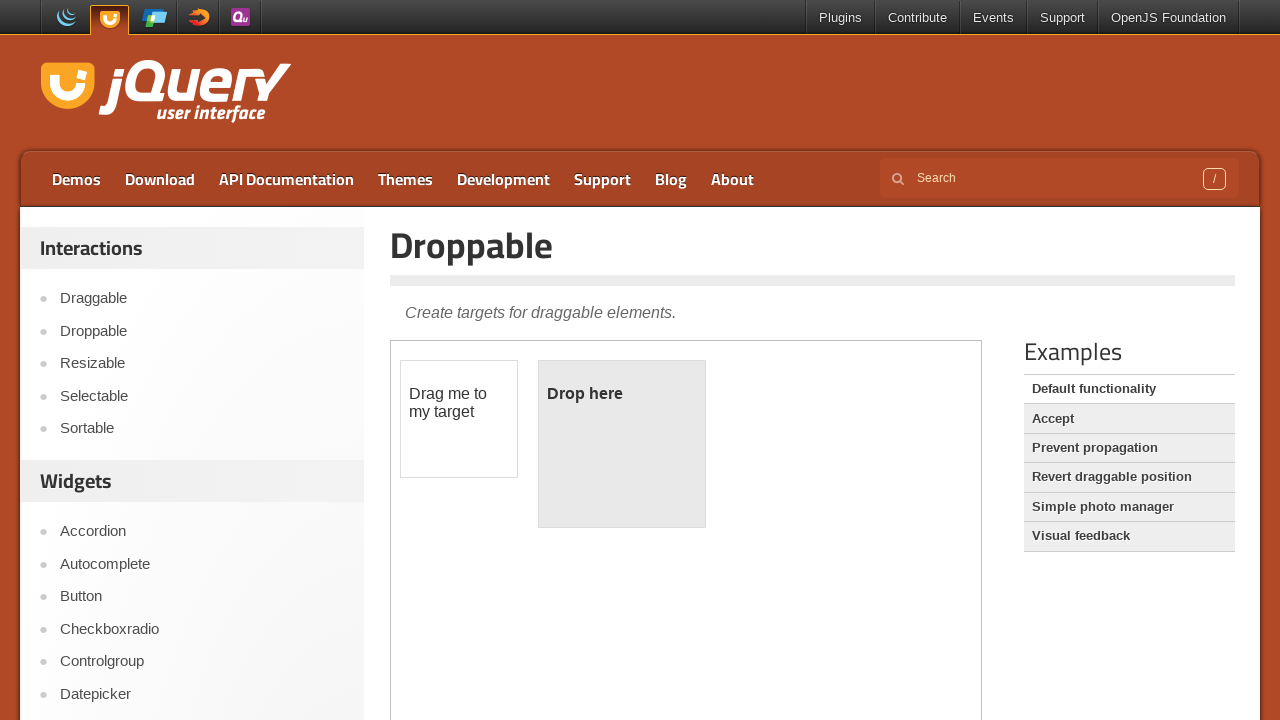

Located draggable element
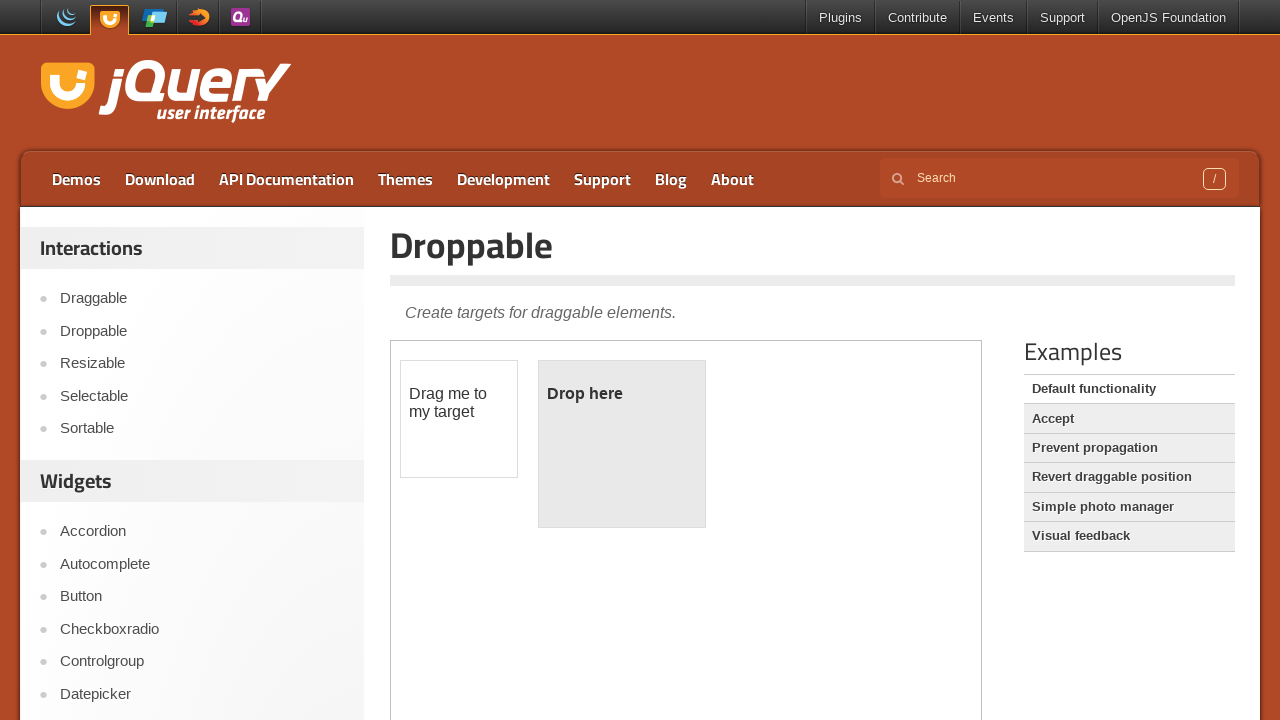

Located droppable area
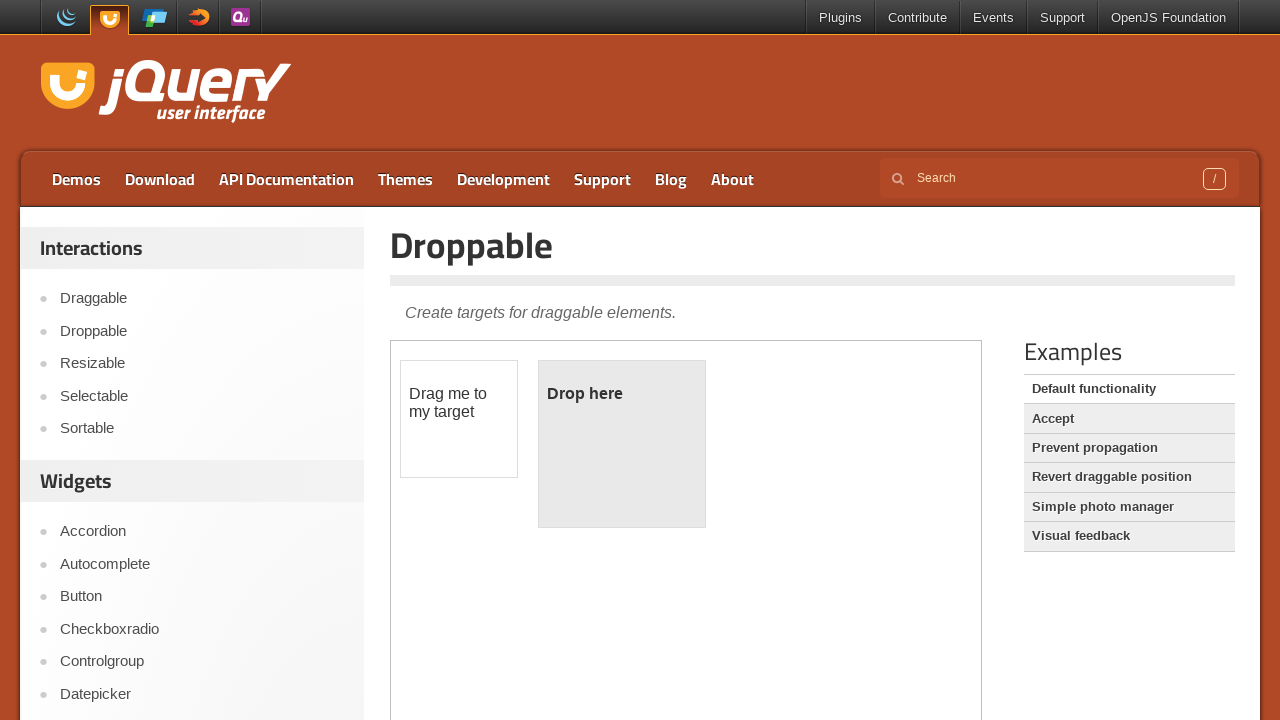

Dragged element into droppable area at (622, 444)
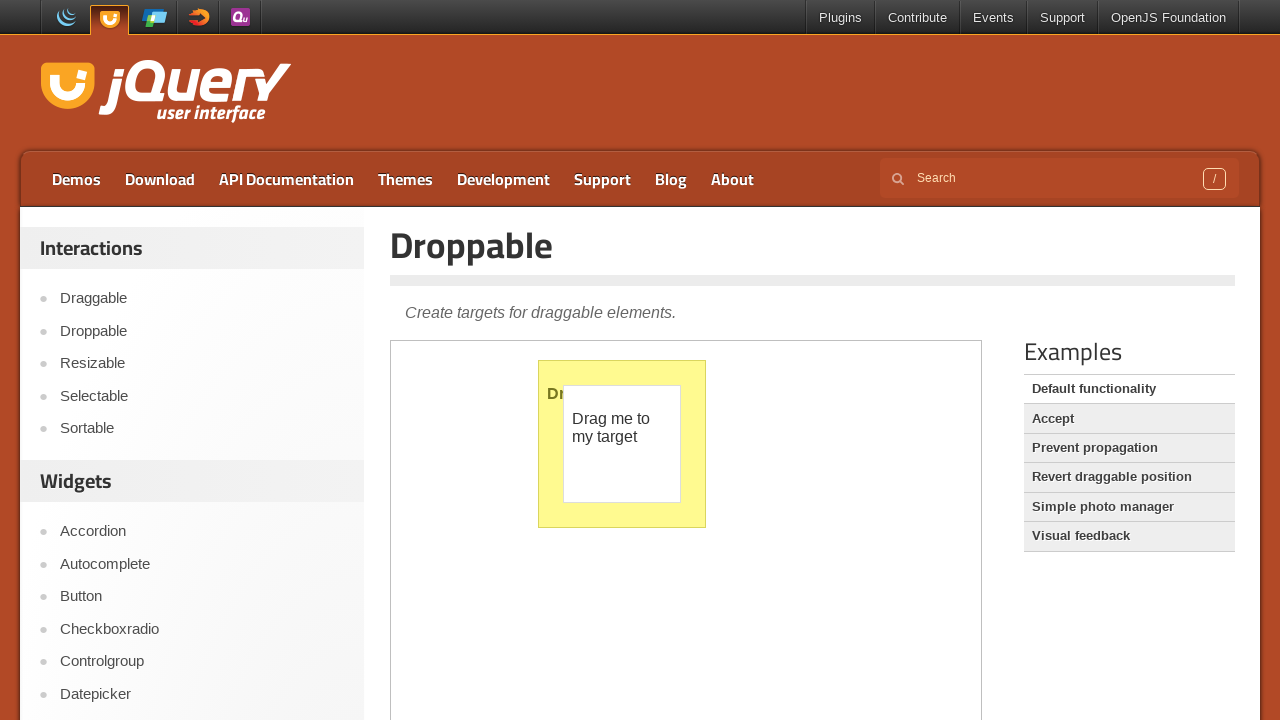

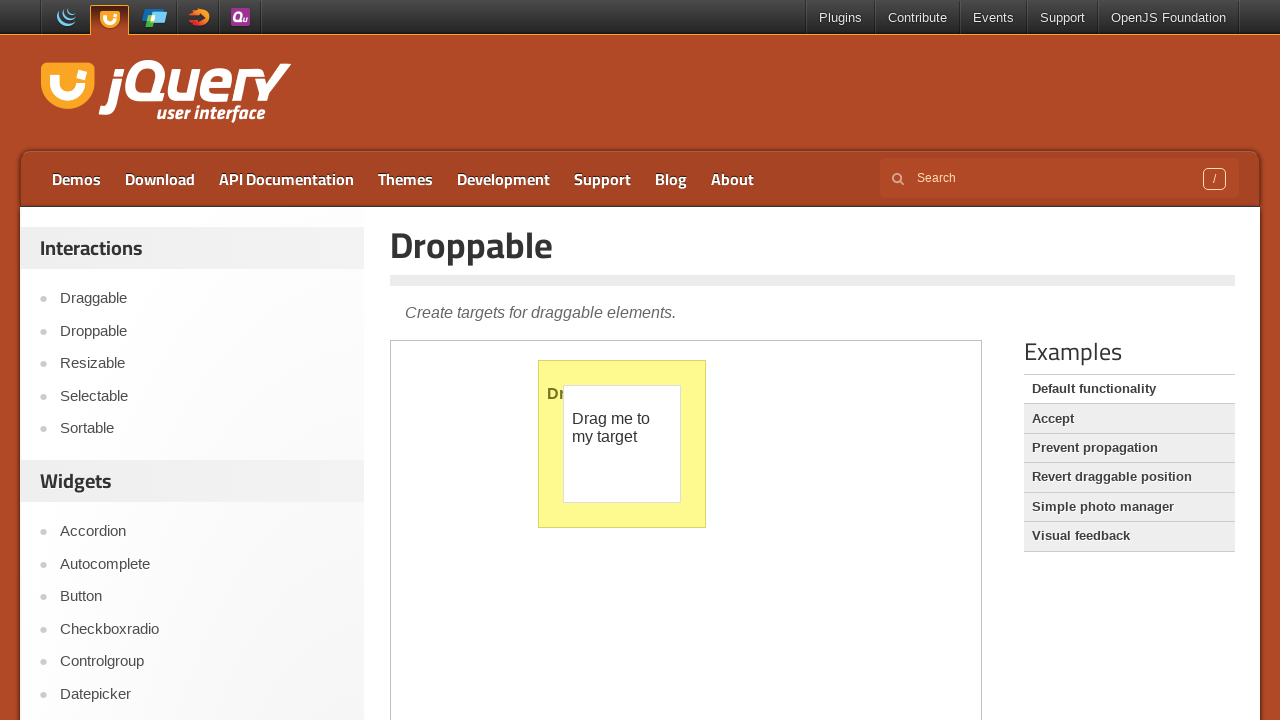